Tests JavaScript alert handling by clicking buttons that trigger confirm and prompt dialogs, accepting them with appropriate responses.

Starting URL: https://demoqa.com/alerts

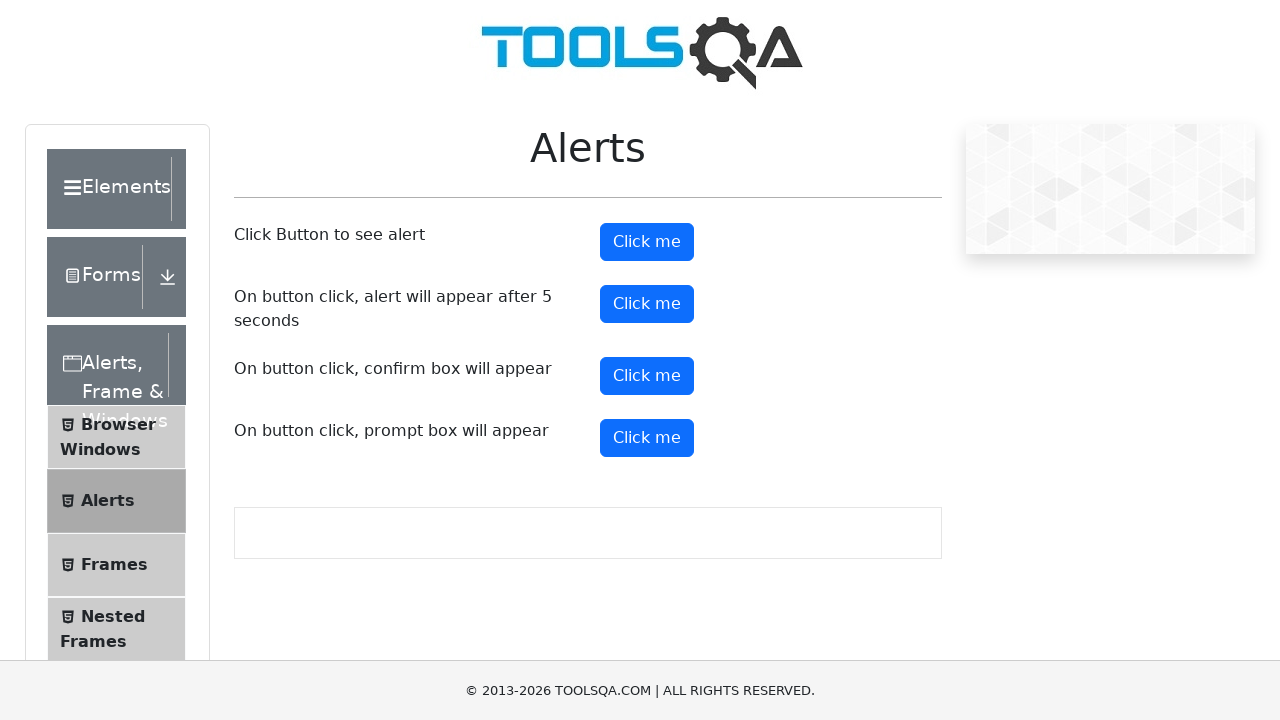

Clicked confirm button and accepted confirm dialog at (647, 376) on #confirmButton
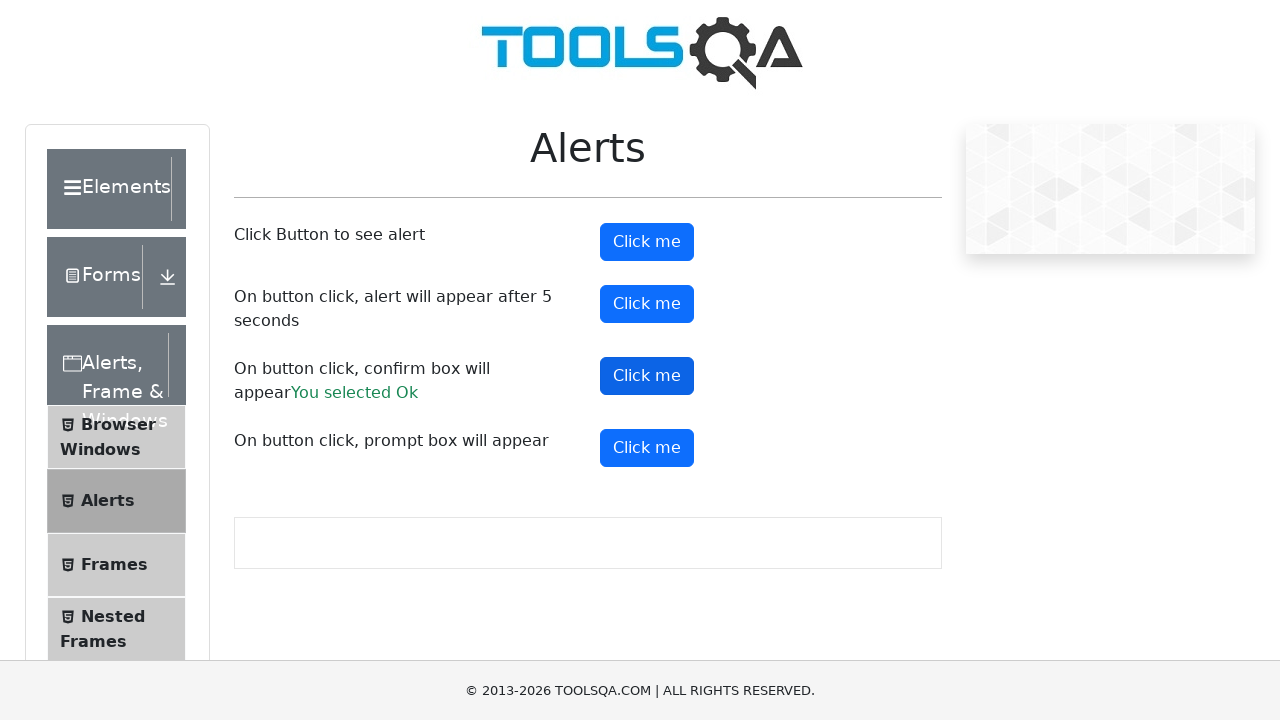

Waited 500ms for confirm dialog to be processed
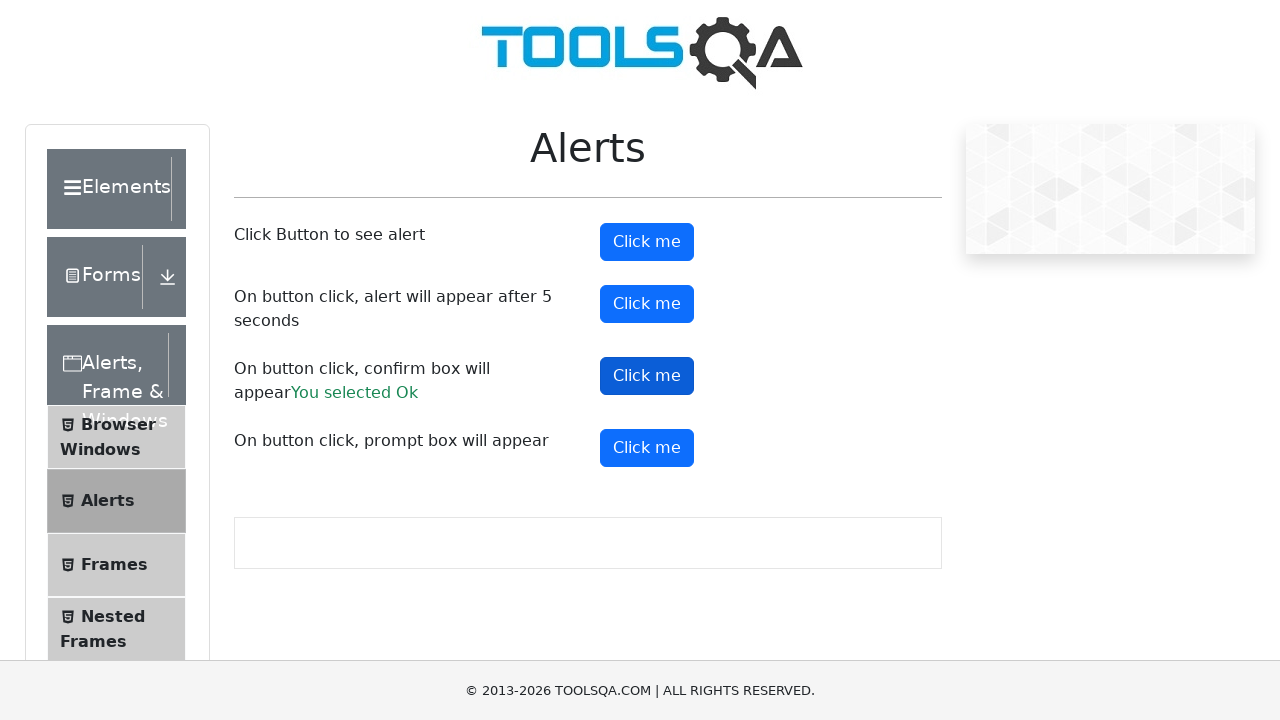

Clicked prompt button and accepted prompt dialog with text 'my text is this' at (647, 448) on #promtButton
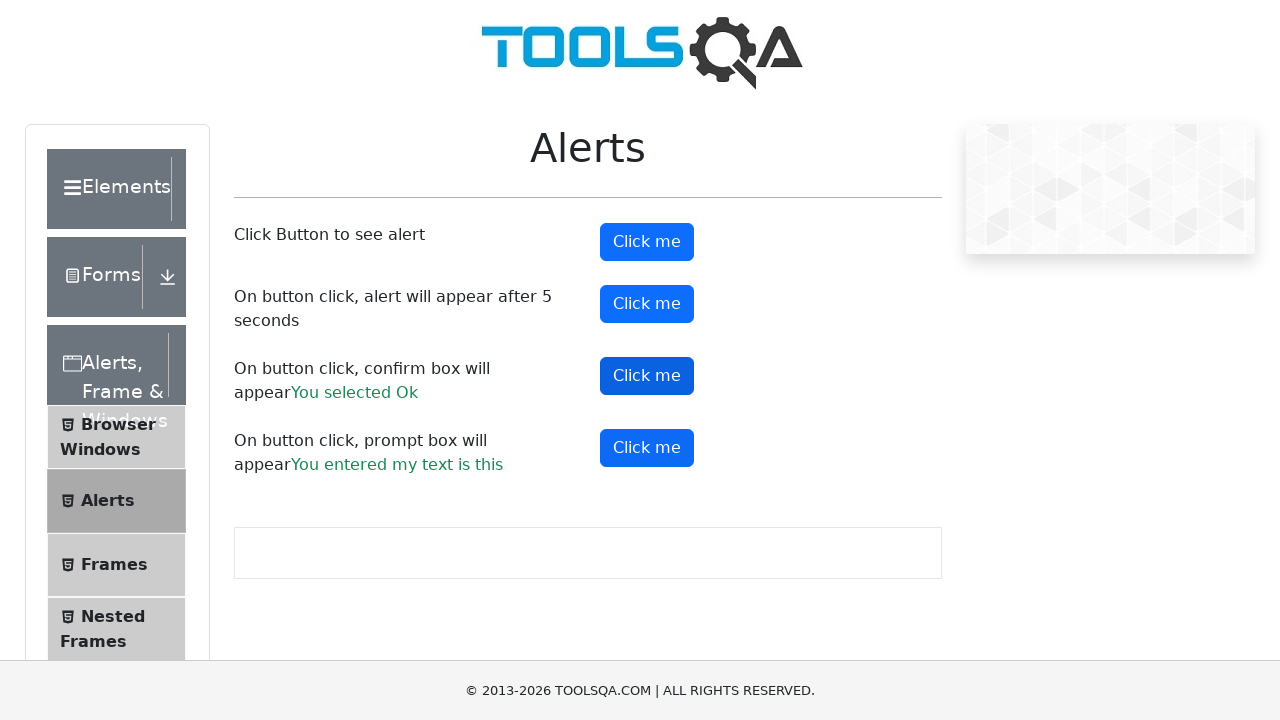

Waited 500ms for prompt dialog to be processed
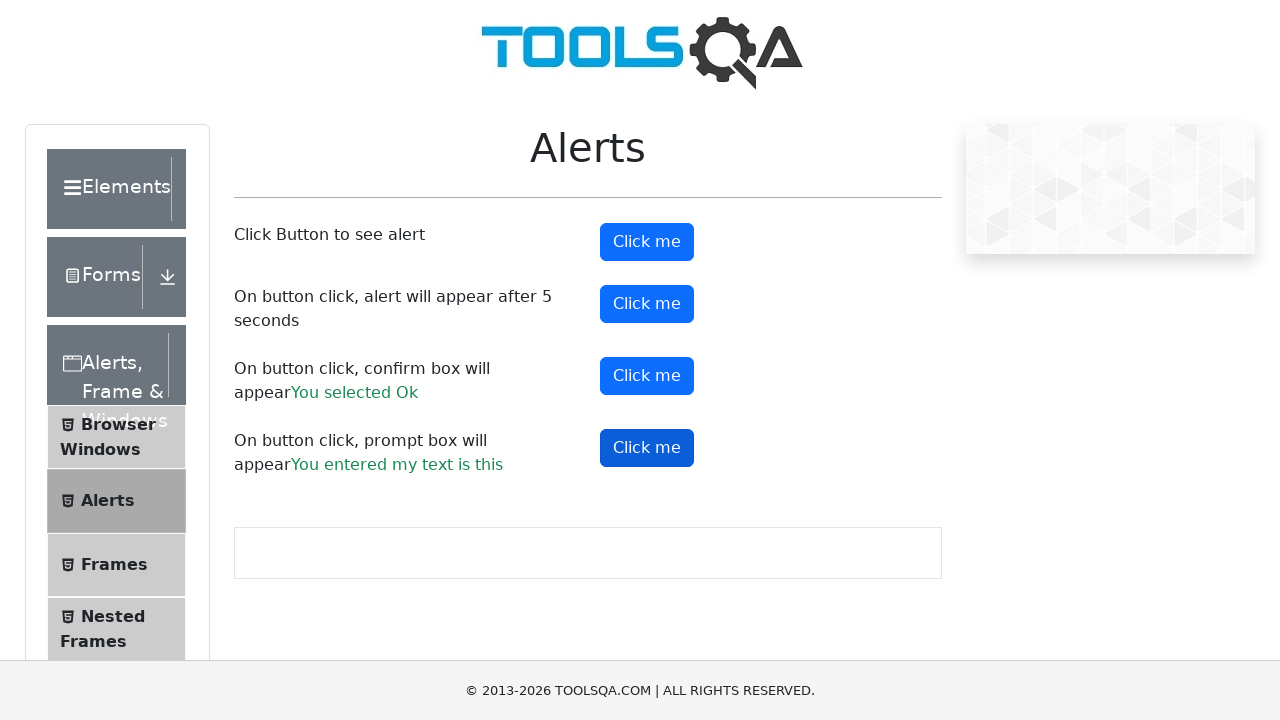

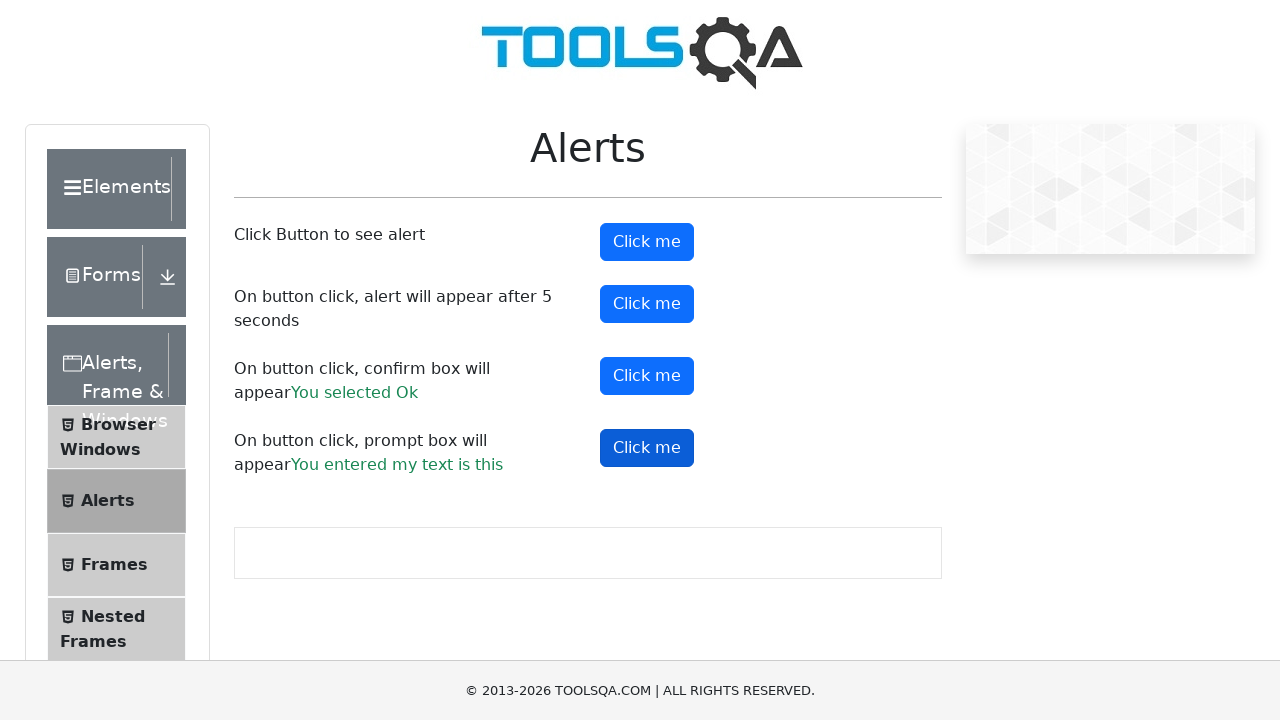